Tests an e-commerce flow by adding multiple items to cart, proceeding to checkout, and applying a promo code

Starting URL: https://rahulshettyacademy.com/seleniumPractise/

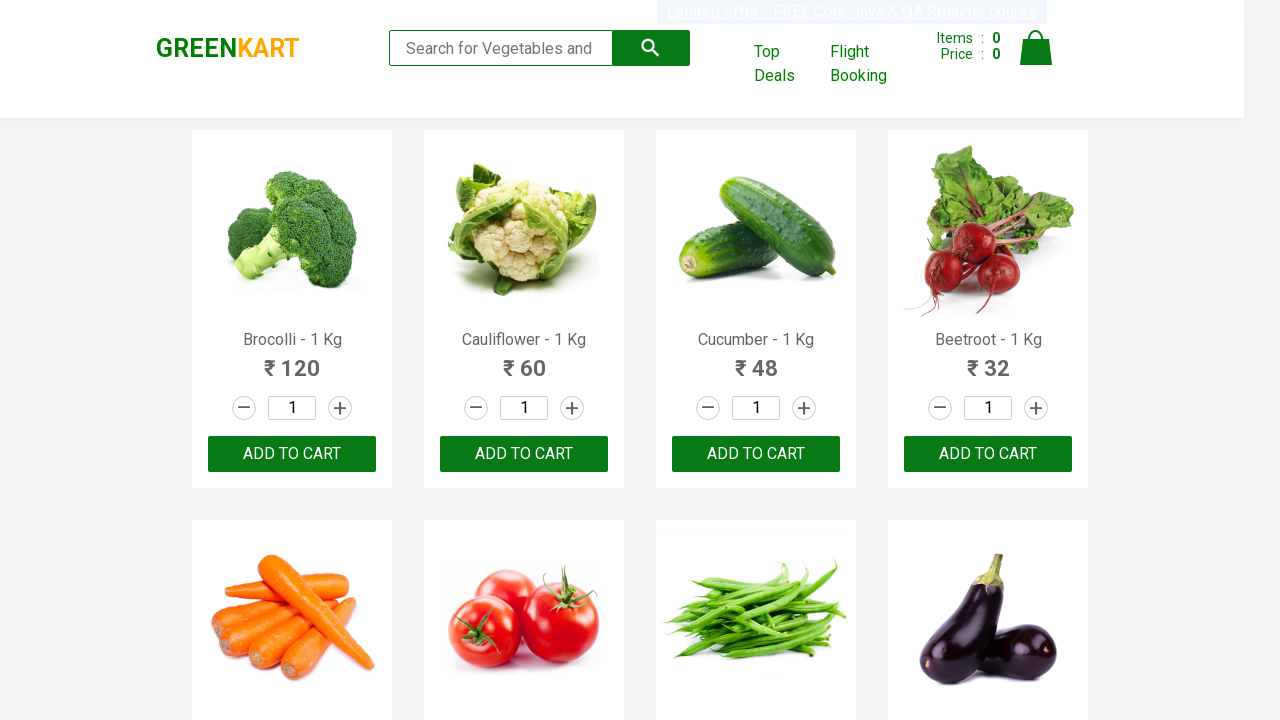

Retrieved all product names from the page
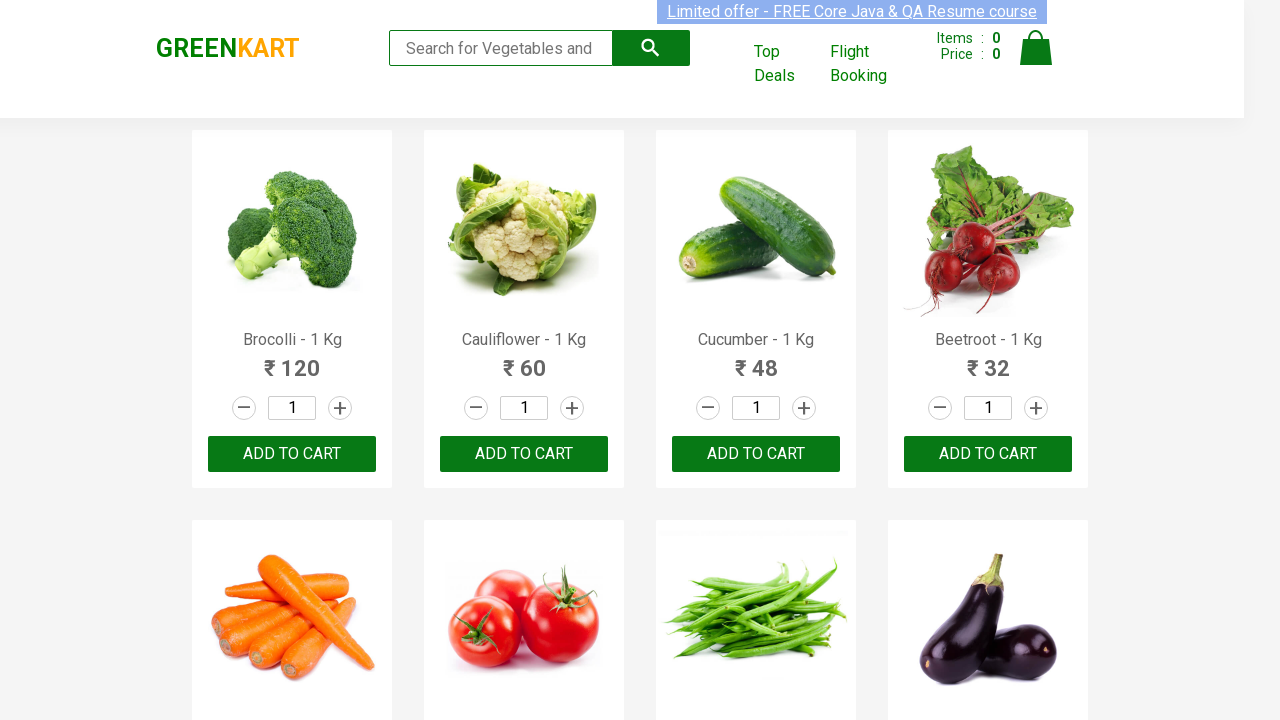

Retrieved all add to cart buttons
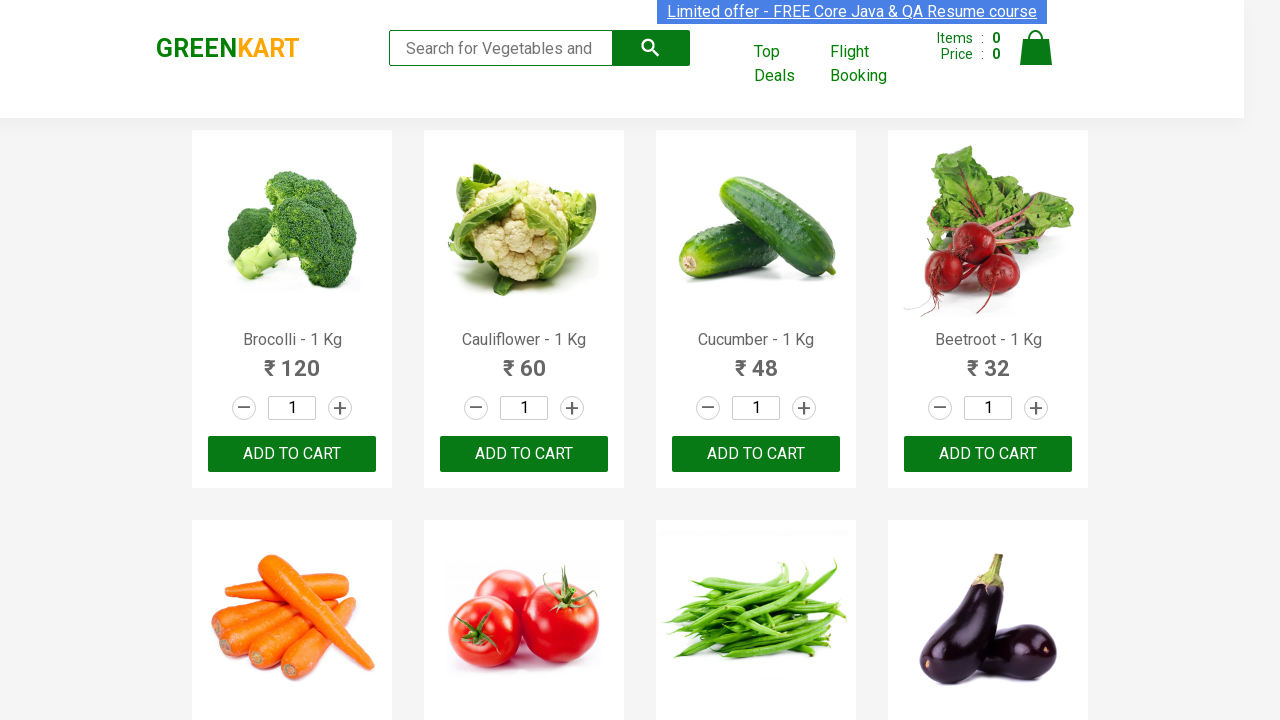

Clicked add to cart button for Cauliflower at (524, 454) on xpath=//div[@class='product-action']/button >> nth=1
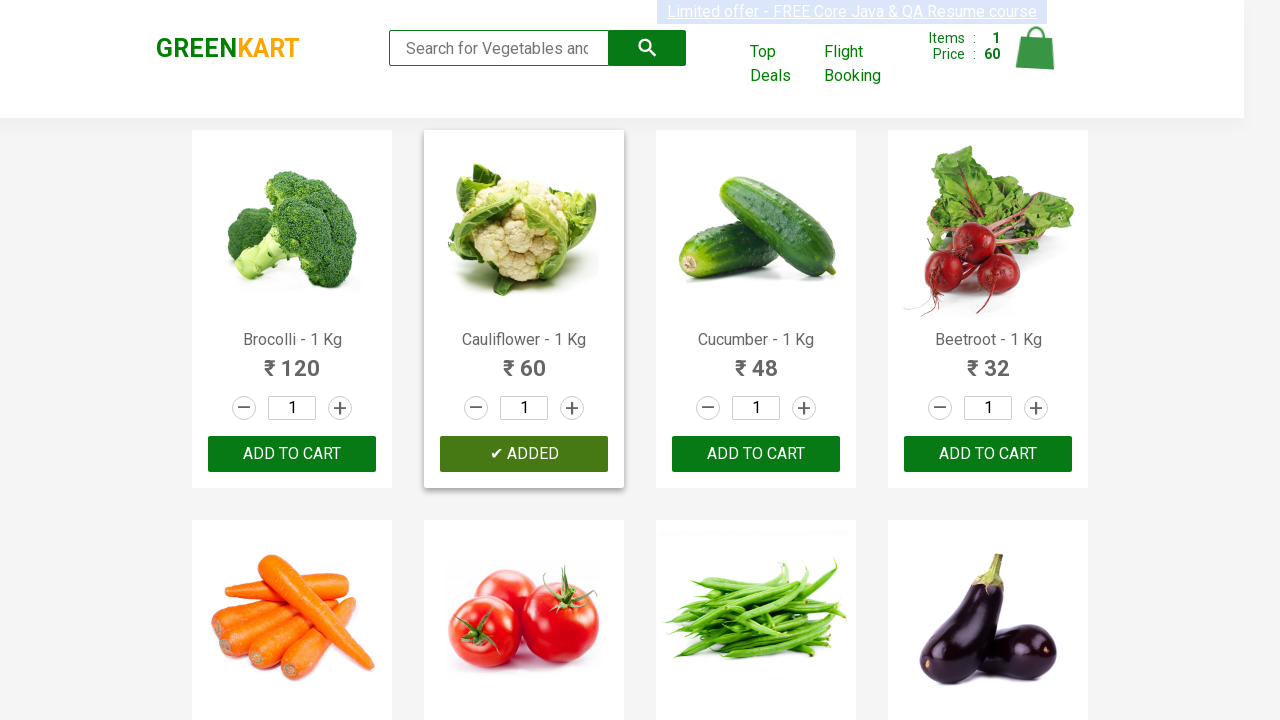

Waited 500ms after adding Cauliflower to cart
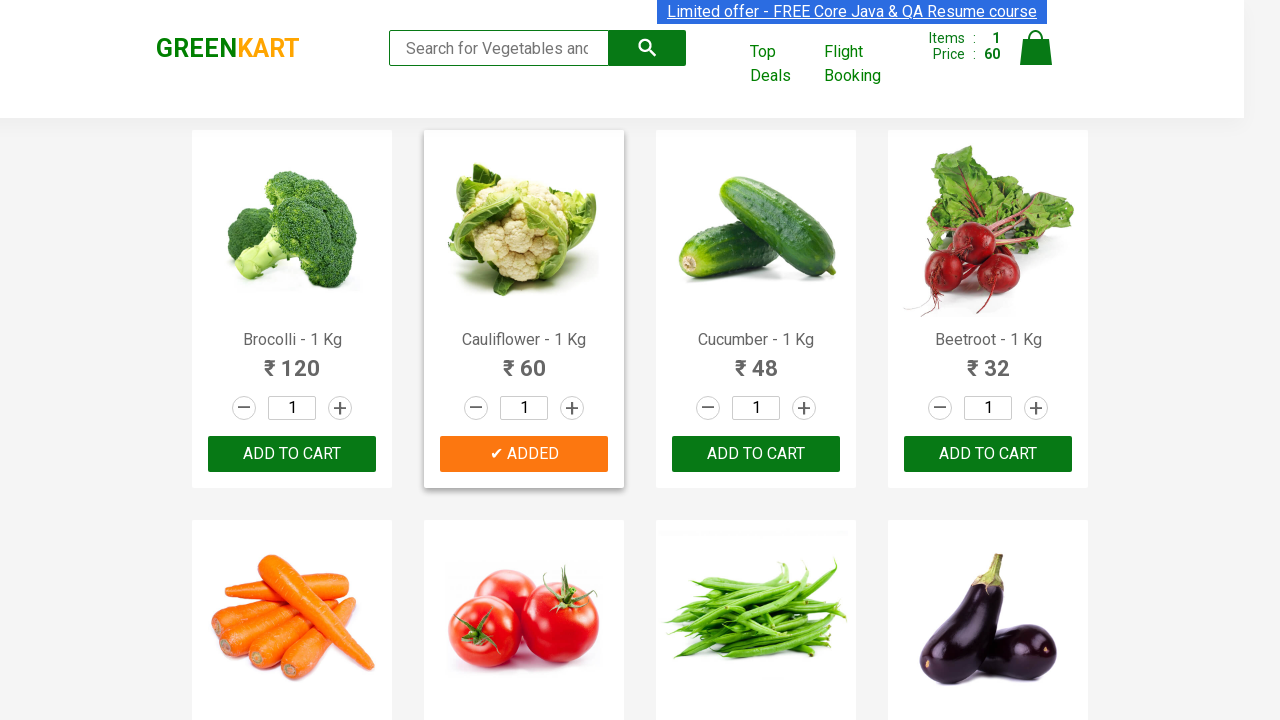

Clicked add to cart button for Tomato at (524, 360) on xpath=//div[@class='product-action']/button >> nth=5
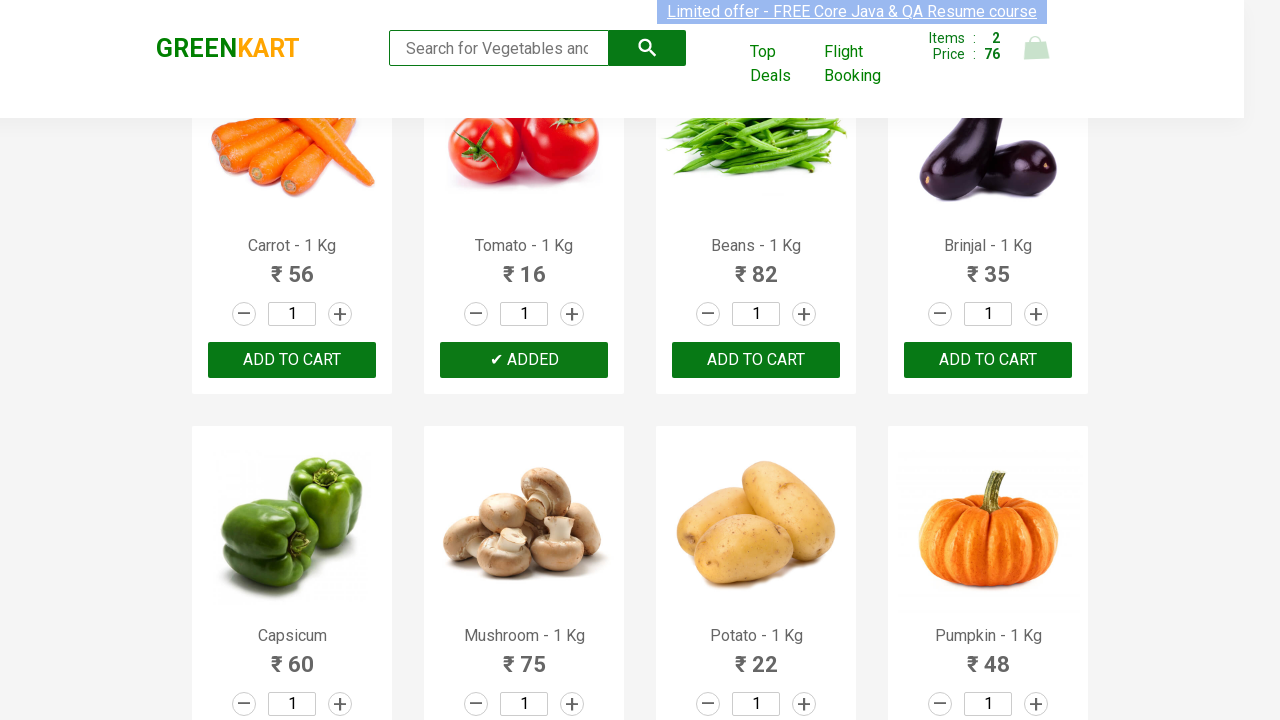

Waited 500ms after adding Tomato to cart
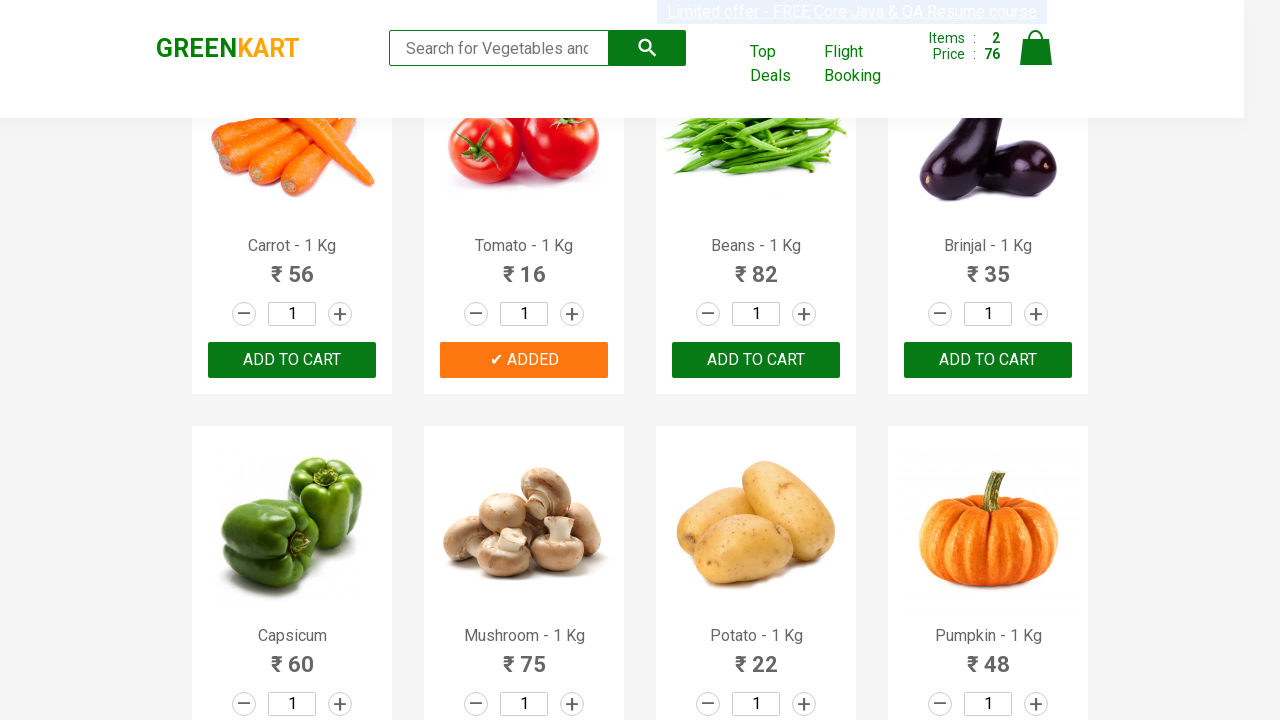

Clicked add to cart button for Potato at (756, 360) on xpath=//div[@class='product-action']/button >> nth=10
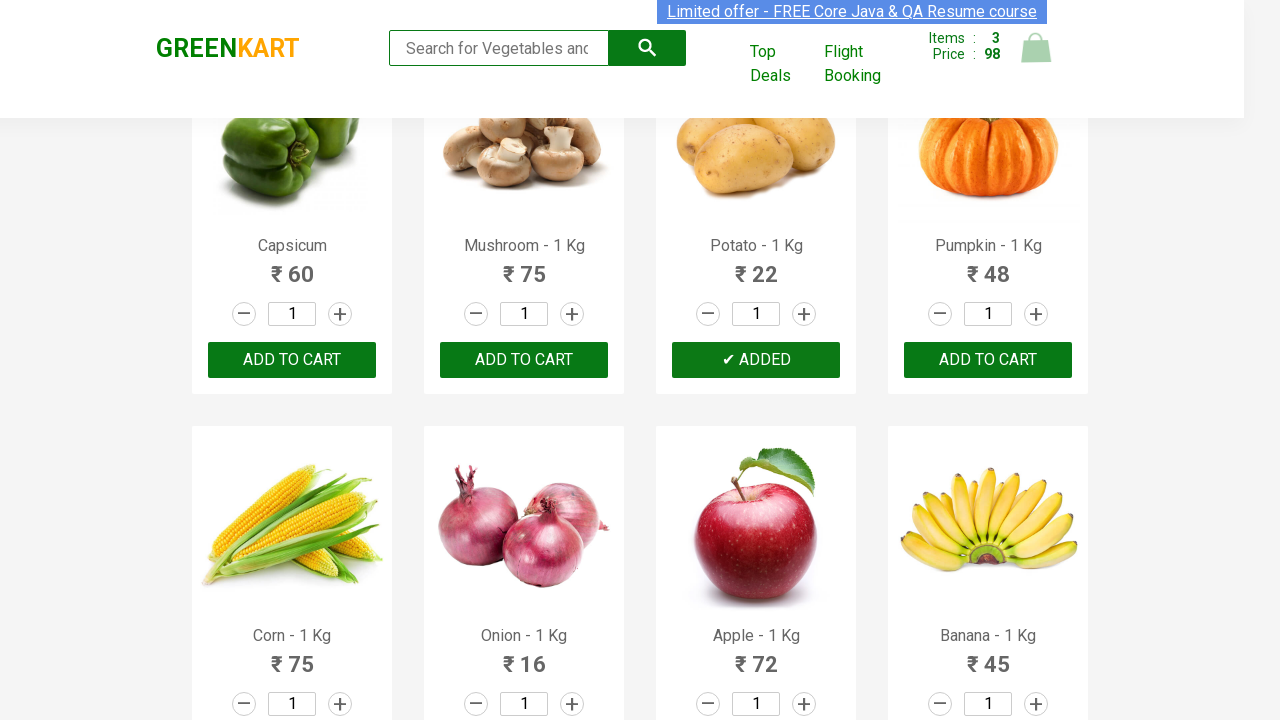

Waited 500ms after adding Potato to cart
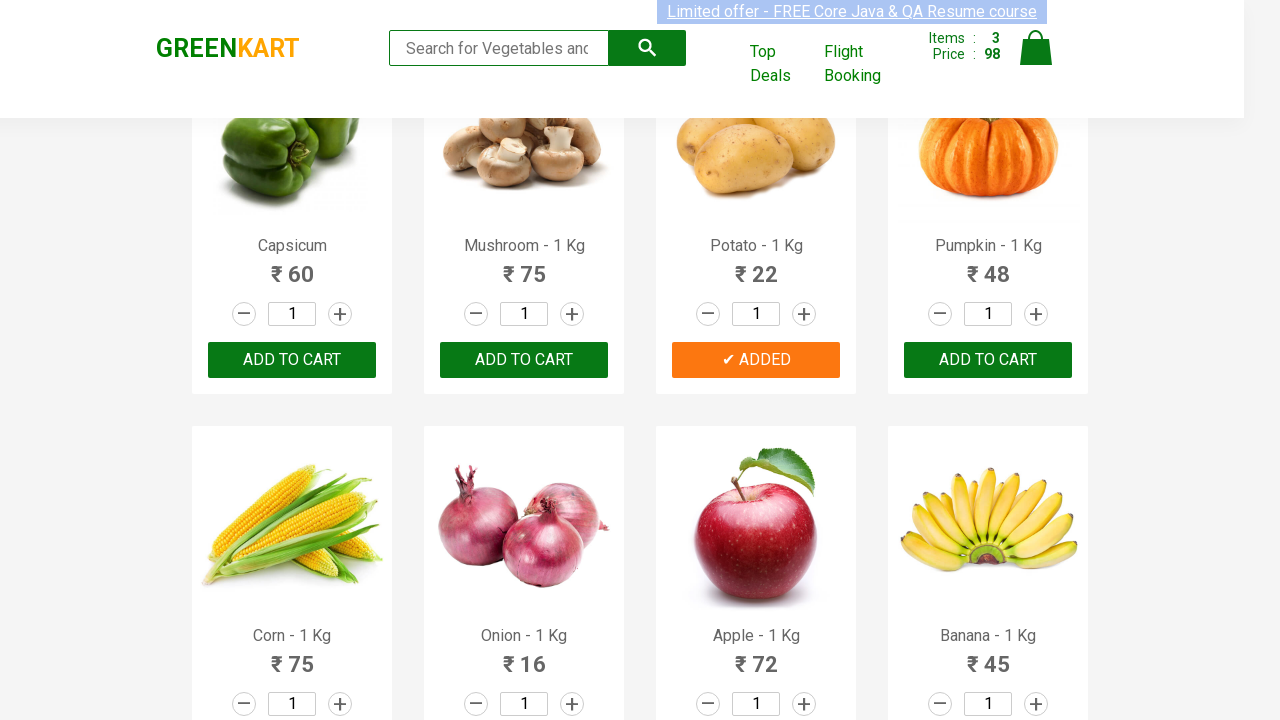

Clicked add to cart button for Onion at (524, 360) on xpath=//div[@class='product-action']/button >> nth=13
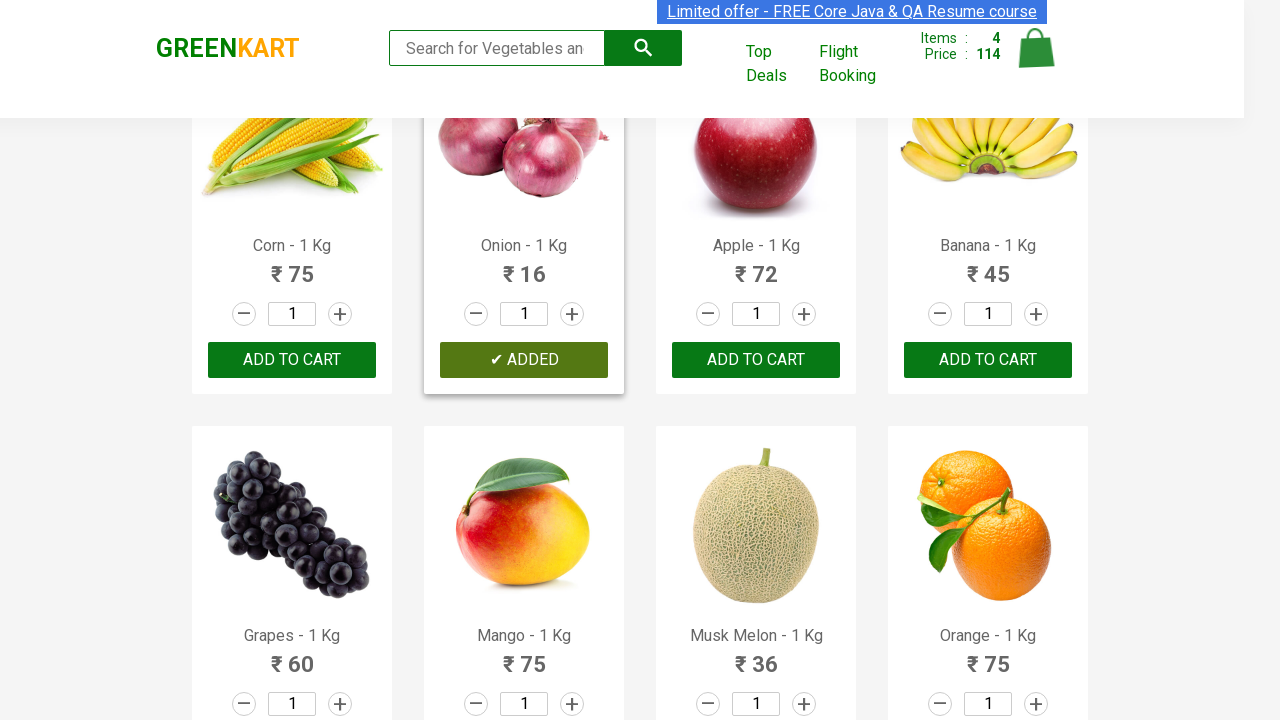

Waited 500ms after adding Onion to cart
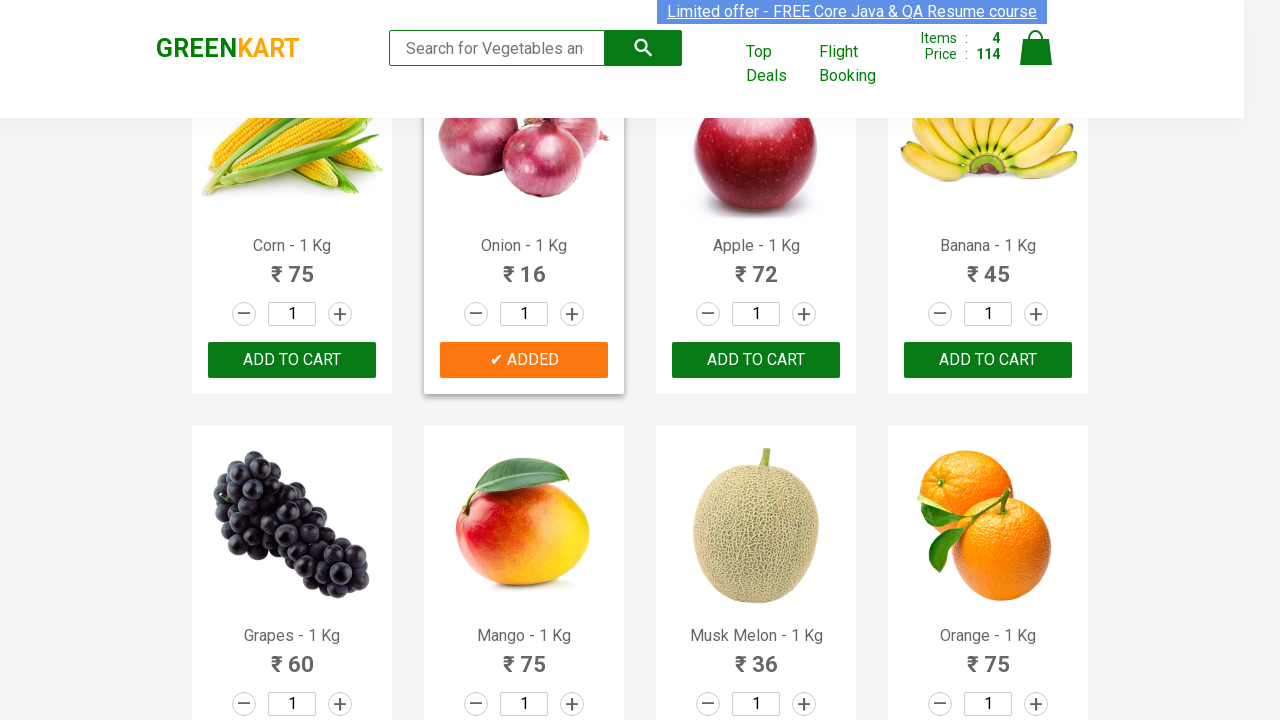

Clicked on cart icon to view shopping cart at (1036, 48) on xpath=//*[@id='root']/div/header/div/div[3]/a[4]/img
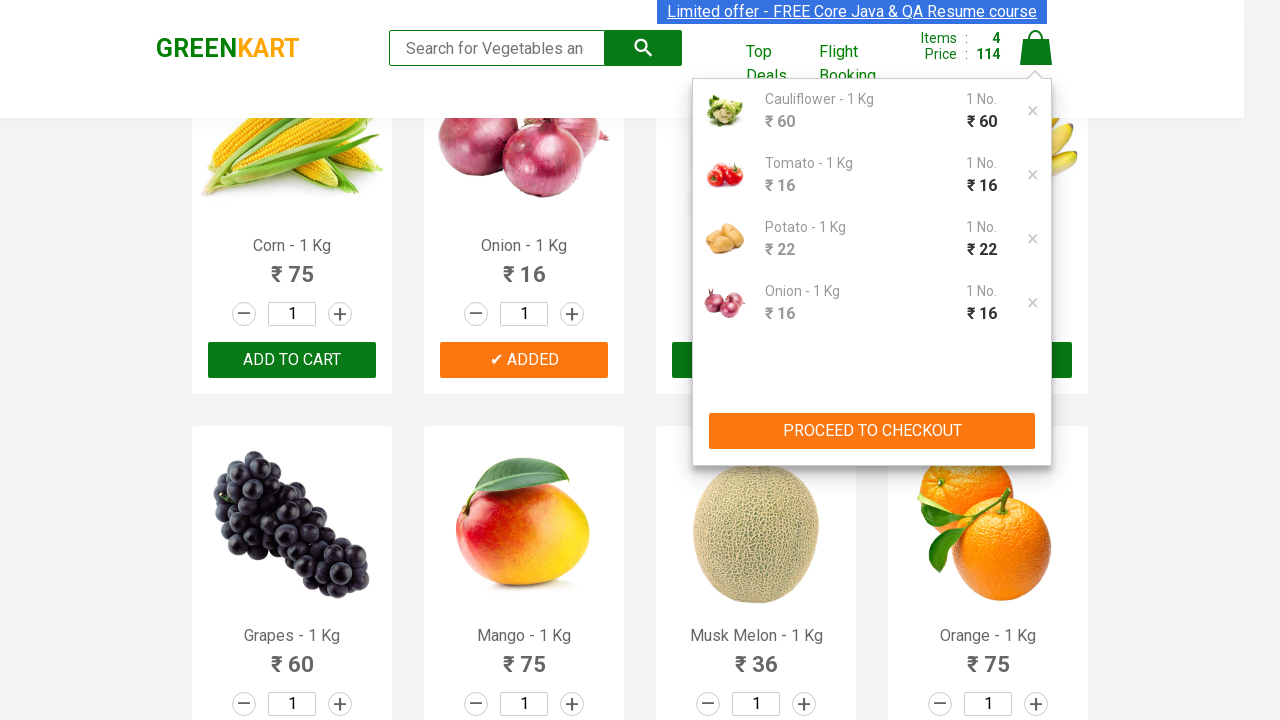

Clicked 'PROCEED TO CHECKOUT' button at (872, 431) on xpath=//button[text()='PROCEED TO CHECKOUT']
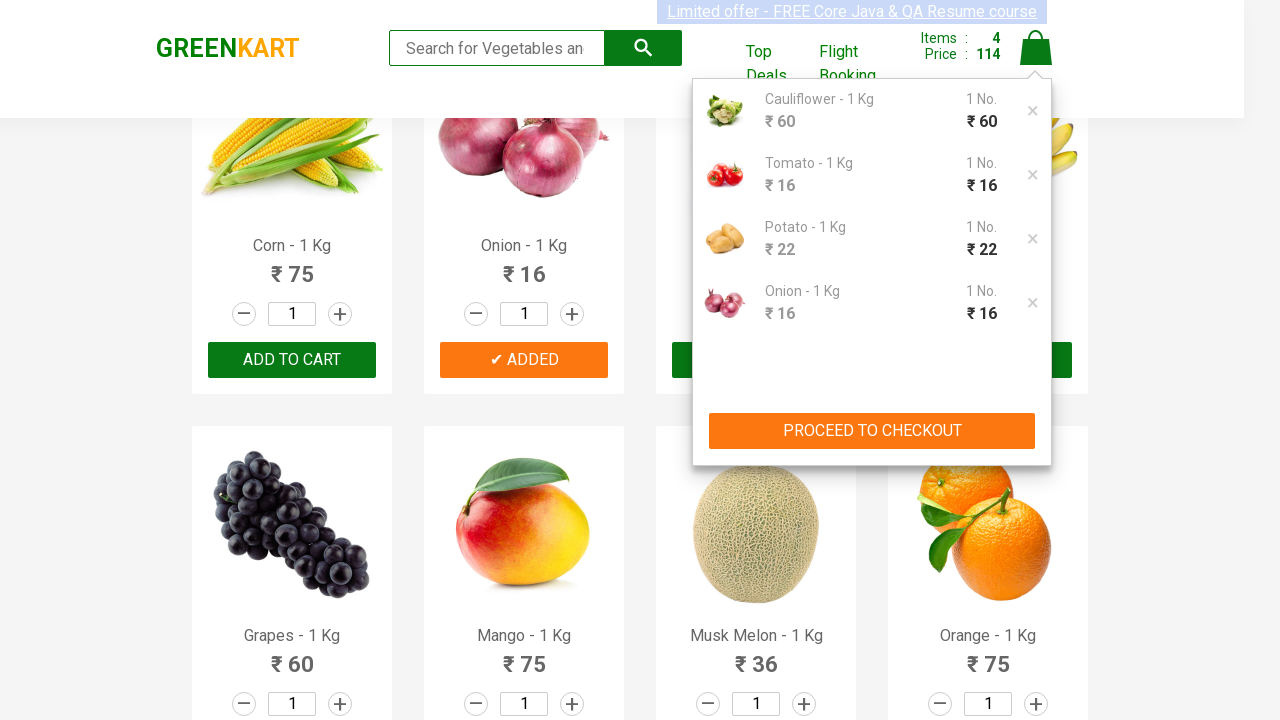

Promo code input field became visible
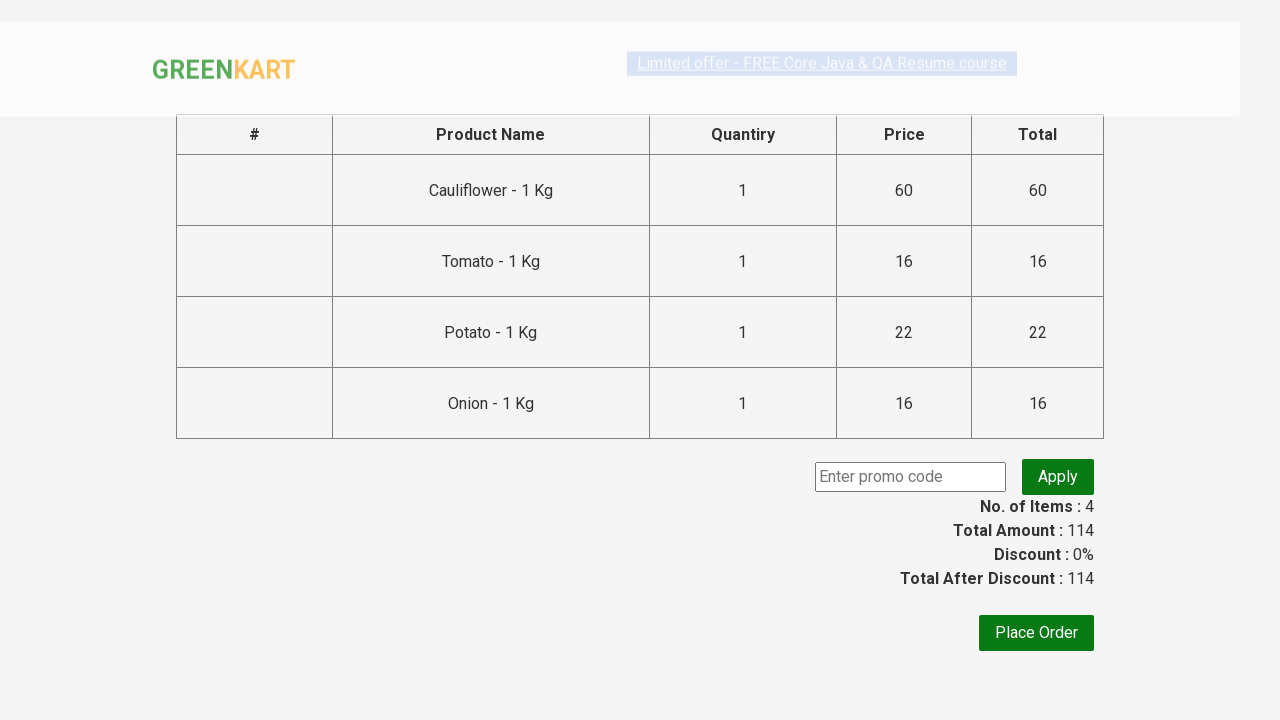

Entered promo code 'rahulshettyacademy' into the input field on input[class='promoCode']
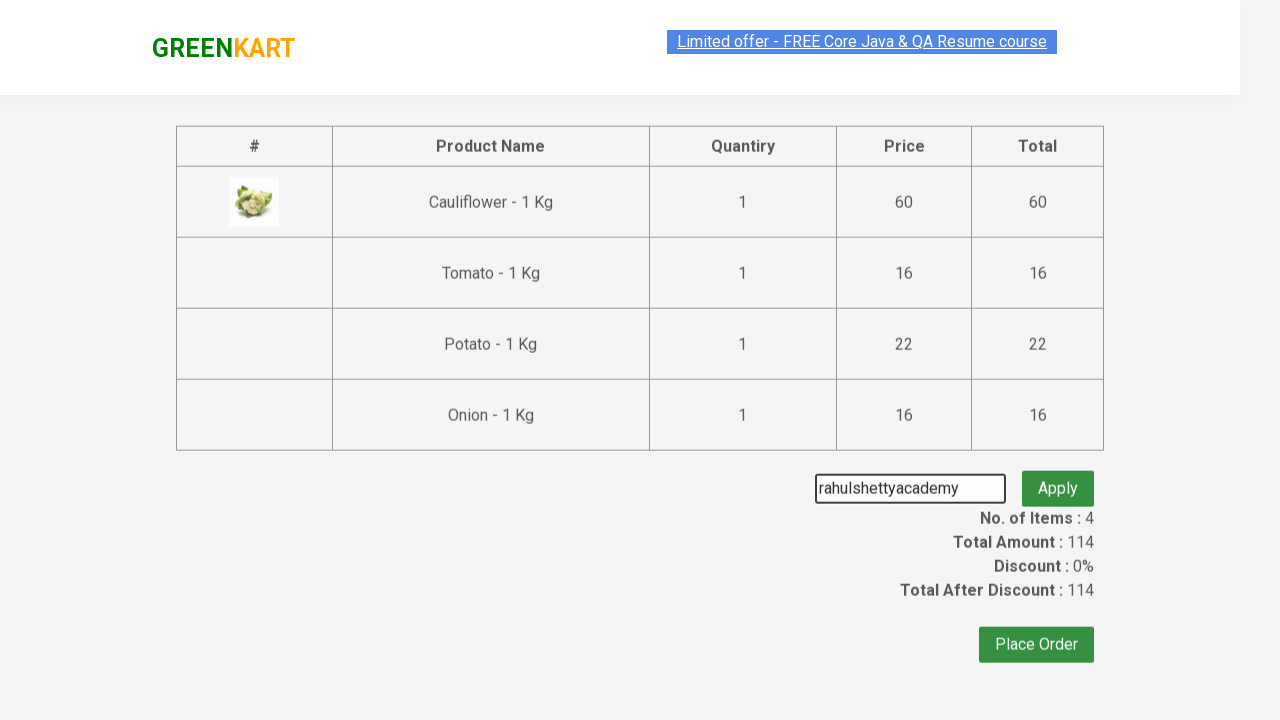

Clicked 'Apply' button to apply promo code at (1058, 477) on xpath=//button[contains(text(),'Apply')]
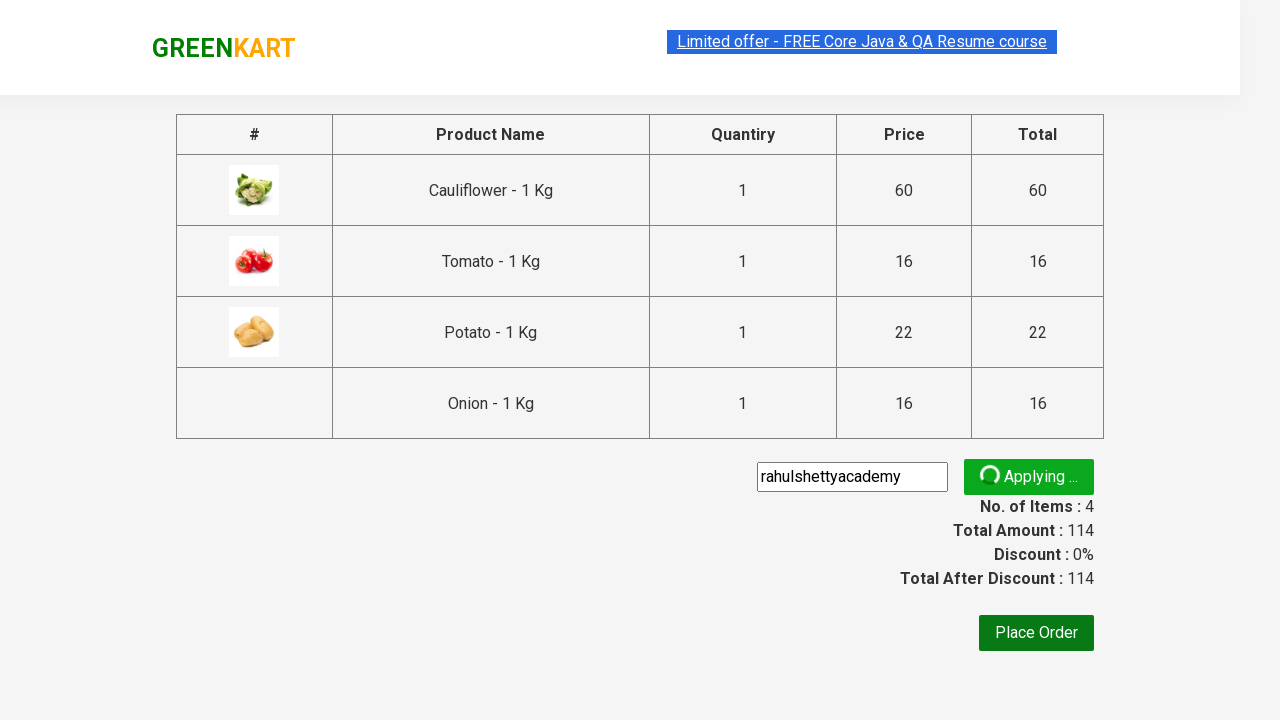

Promo code application confirmation message appeared
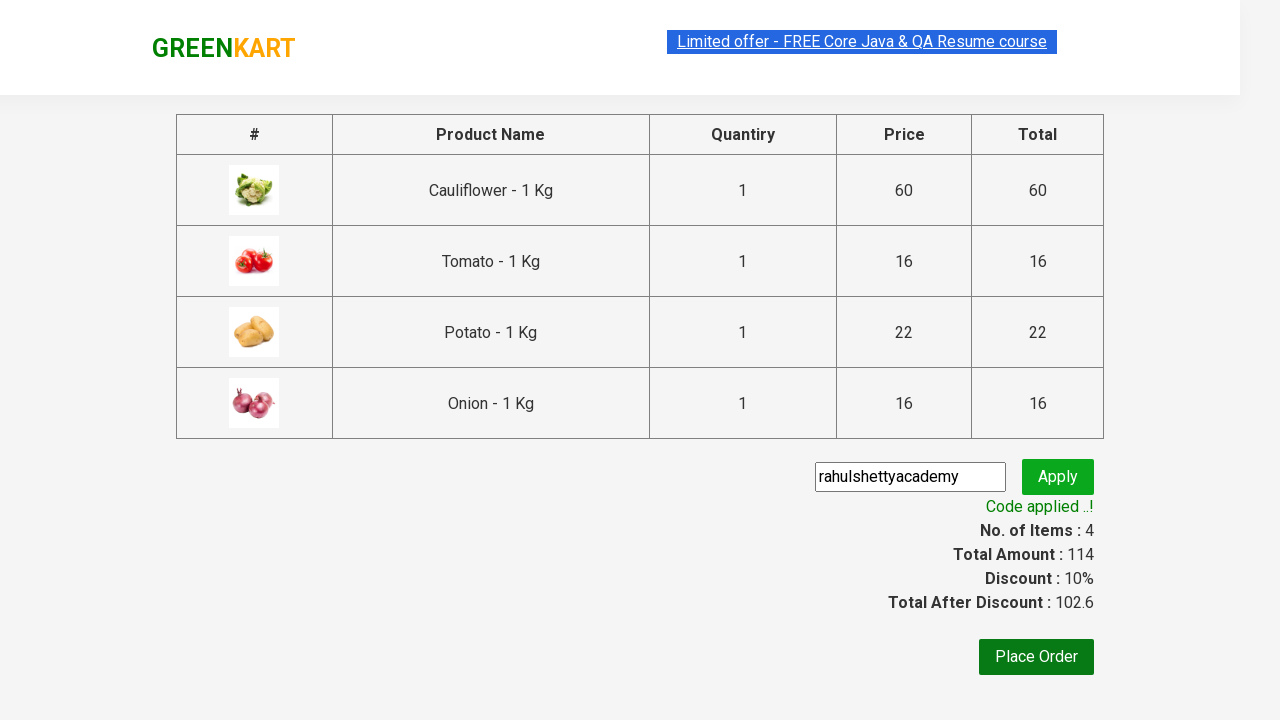

Retrieved promo info text: Code applied ..!
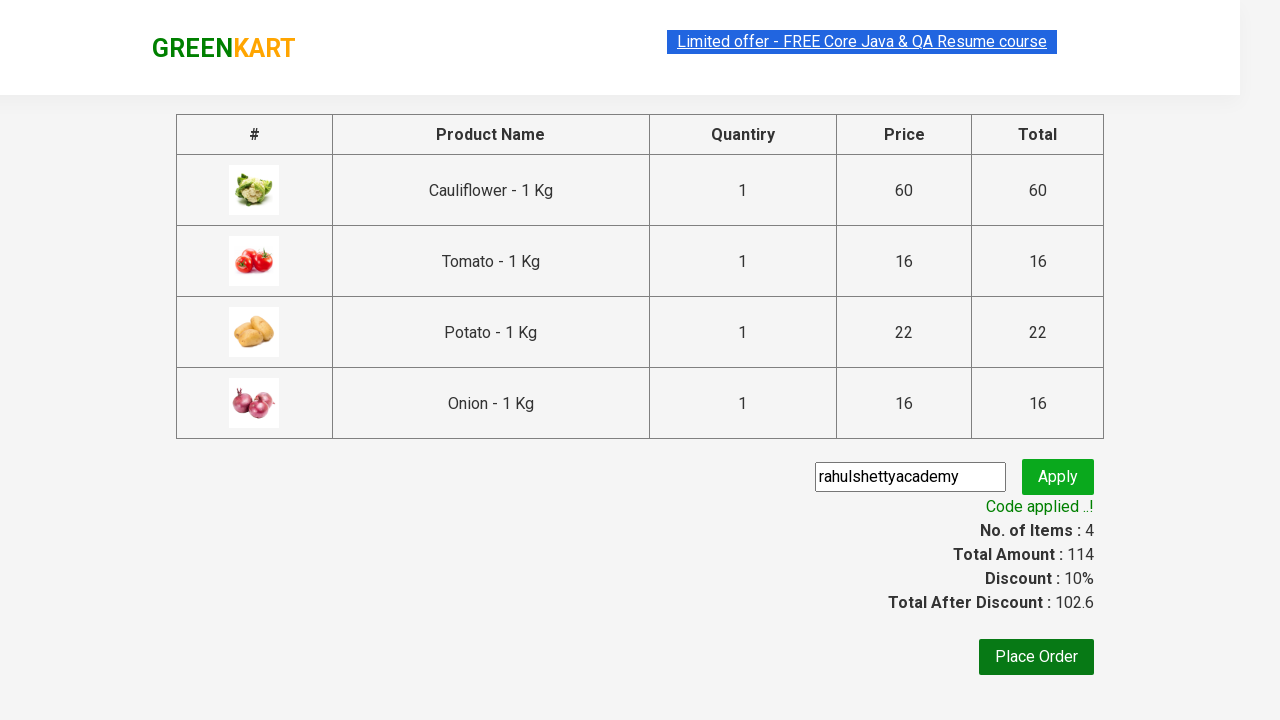

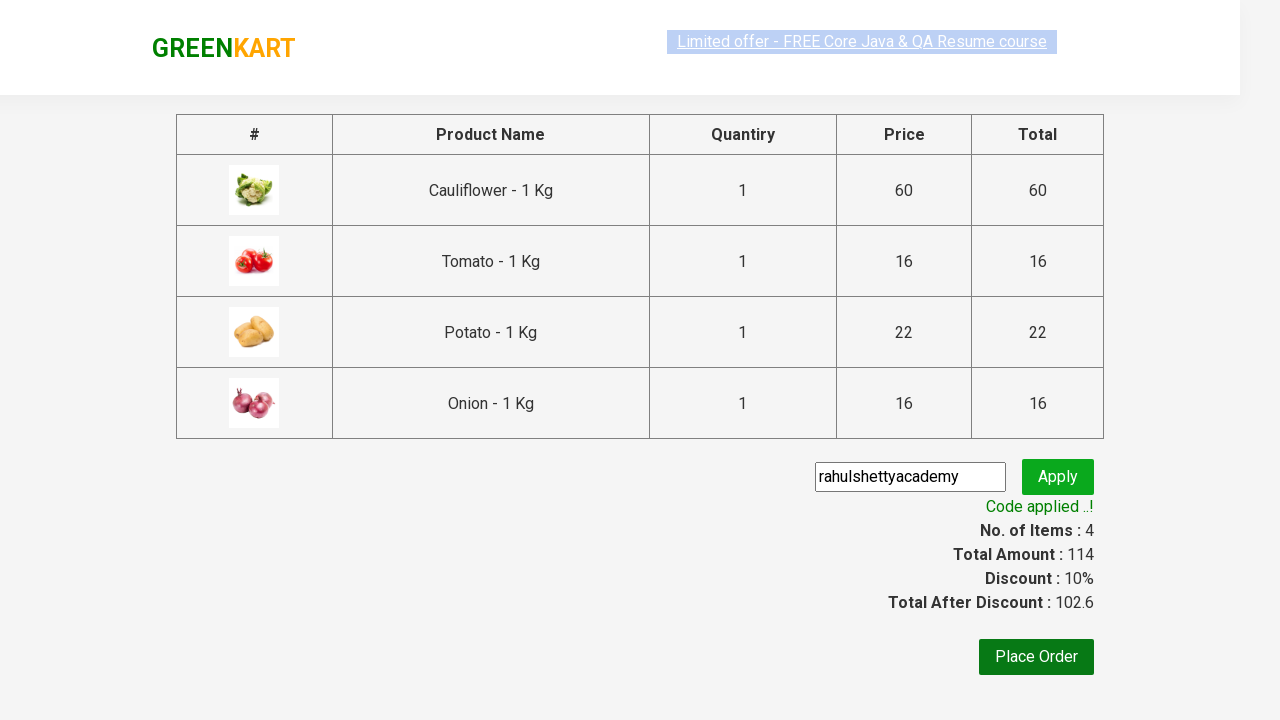